Tests browser navigation by navigating between pages and using back/forward browser controls

Starting URL: https://testek.vn/lab/auto/web-elements/

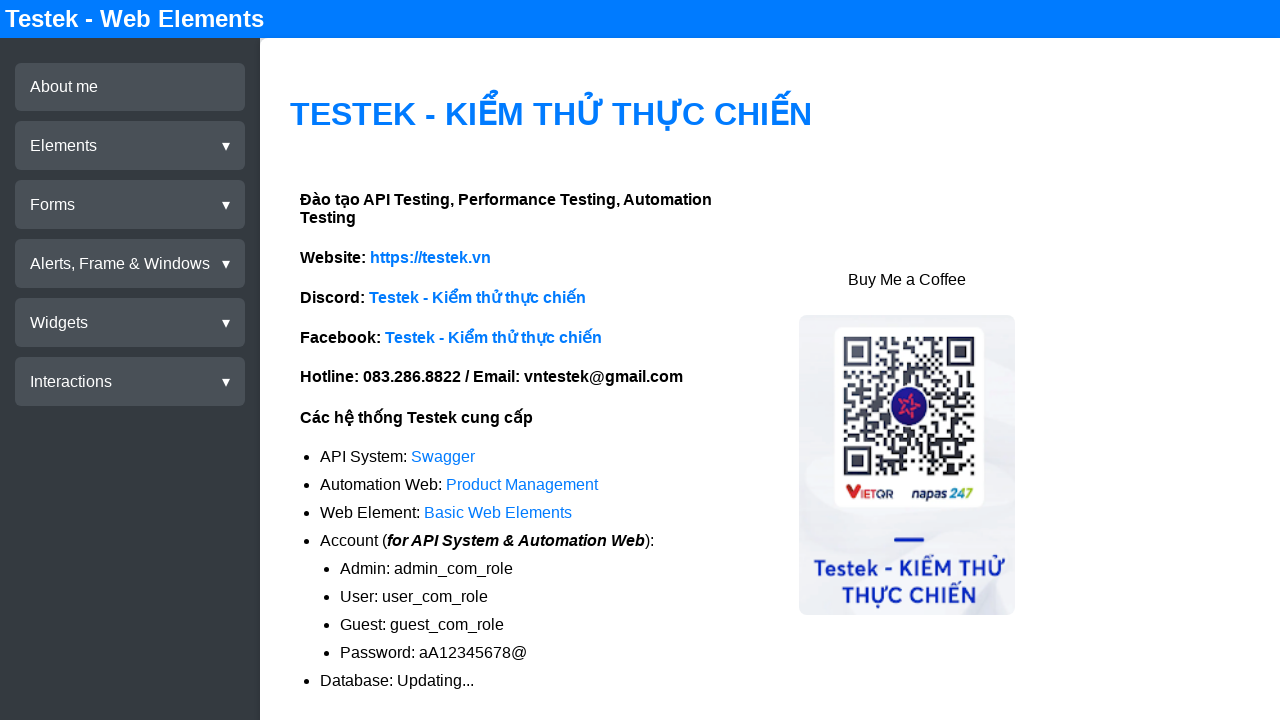

Navigated to https://selenium.dev
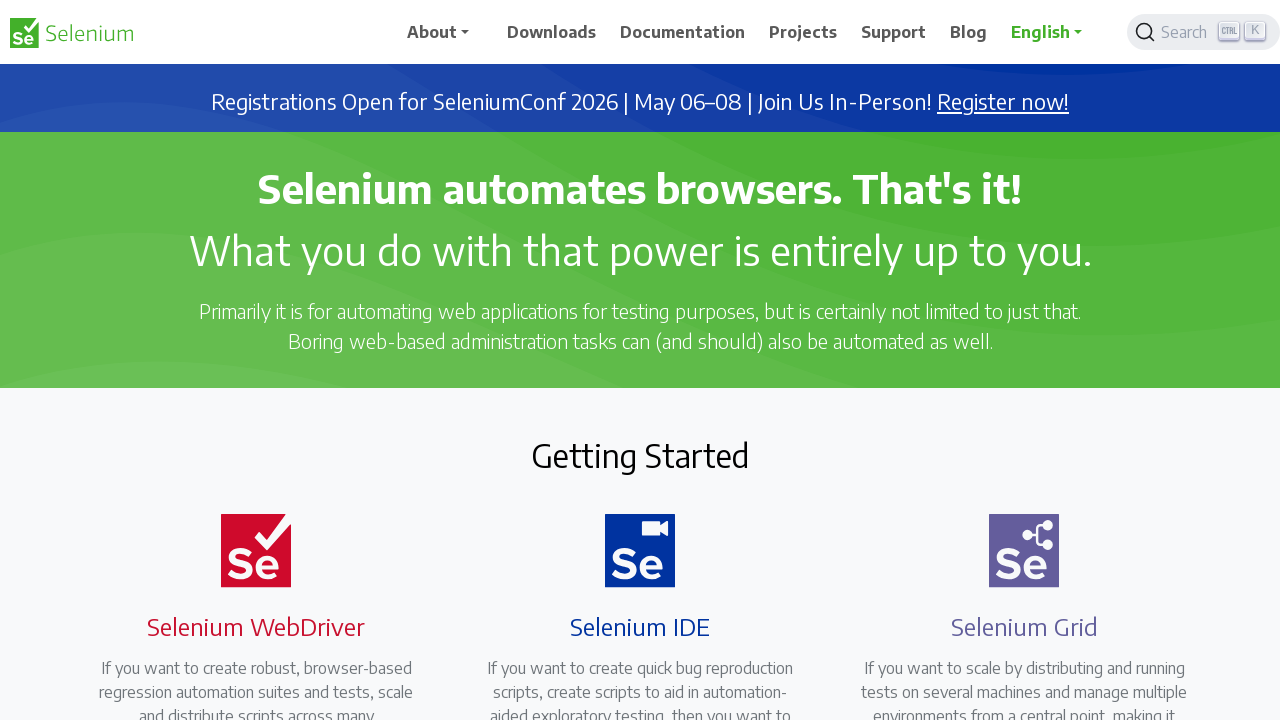

Navigated back to original URL https://testek.vn/lab/auto/web-elements/
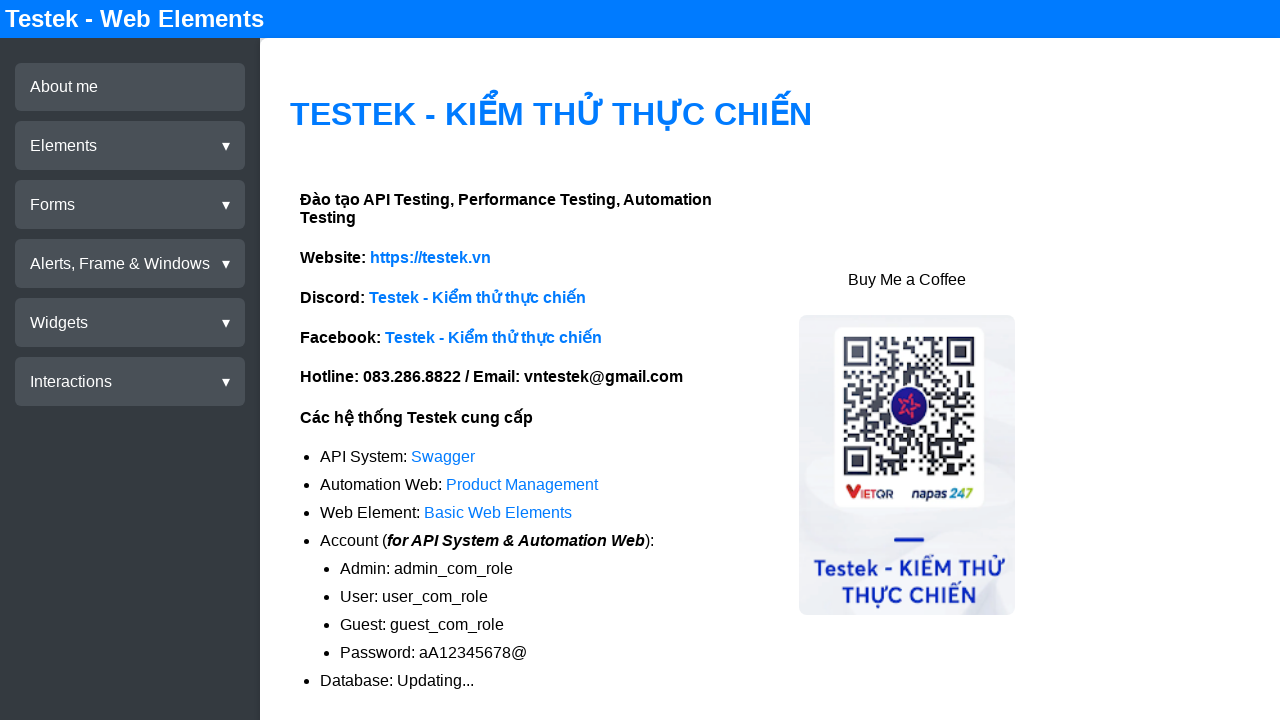

Used browser back button to navigate to previous page
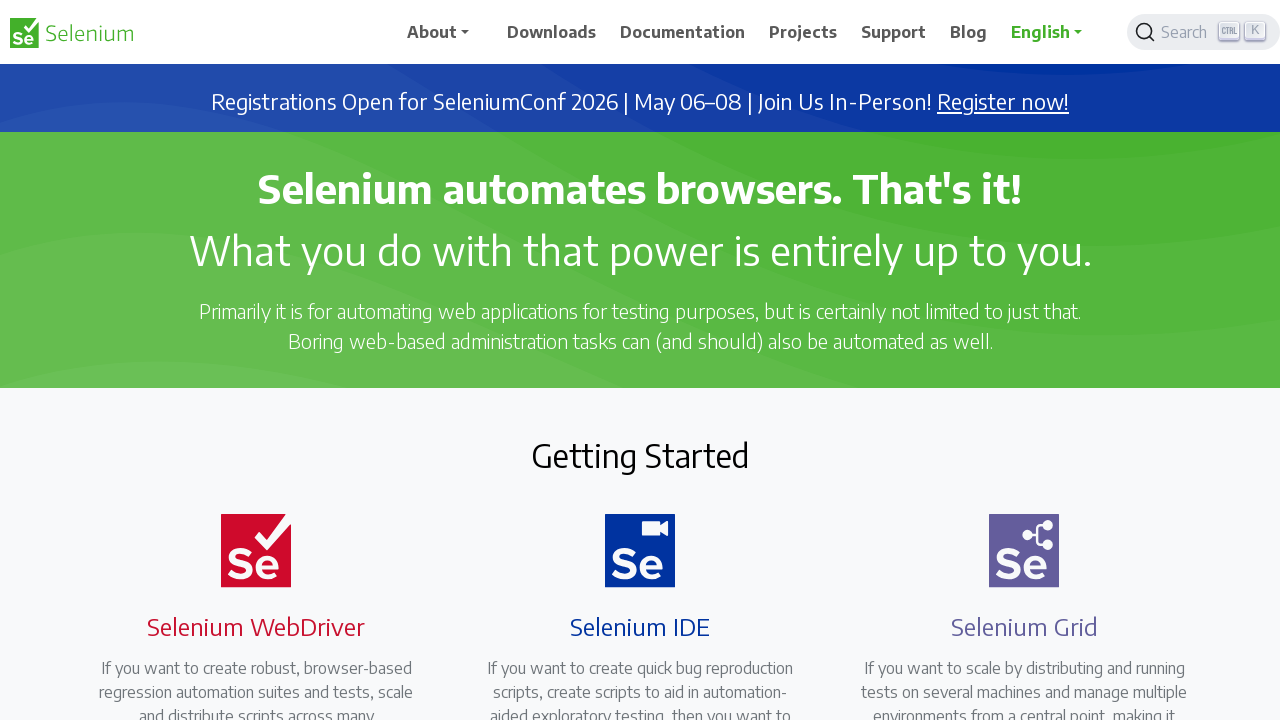

Used browser forward button to navigate to next page
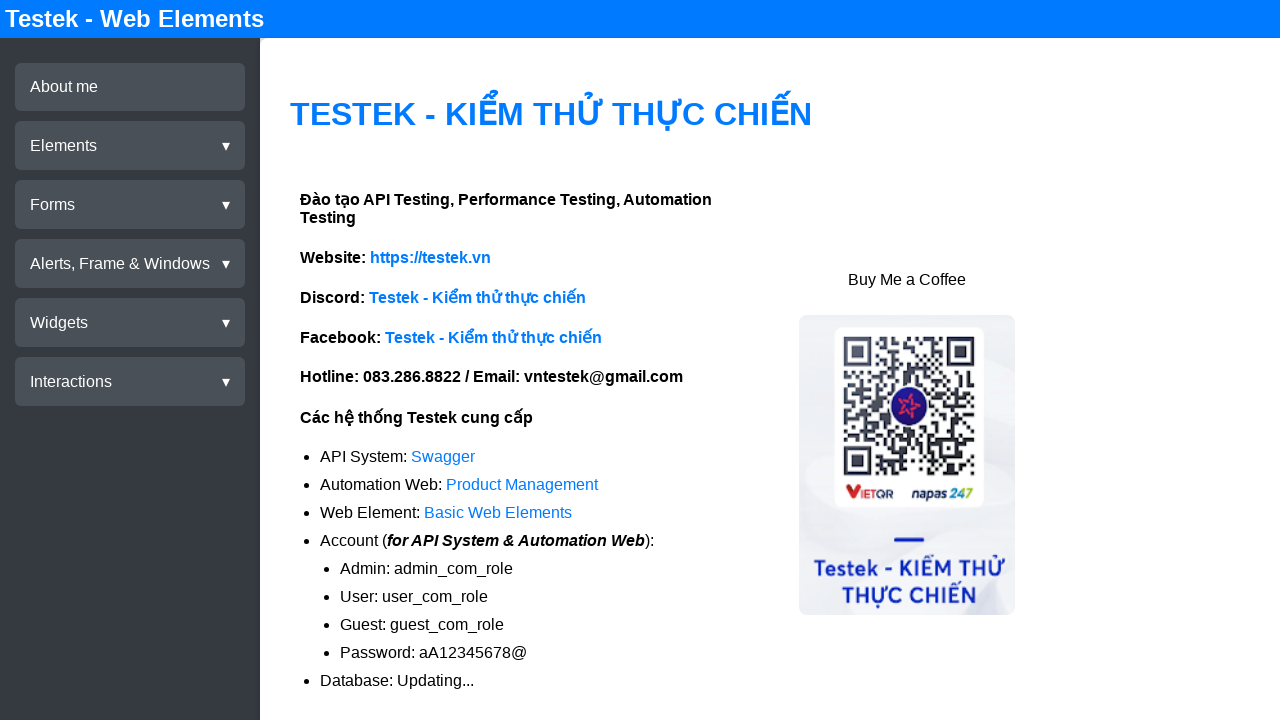

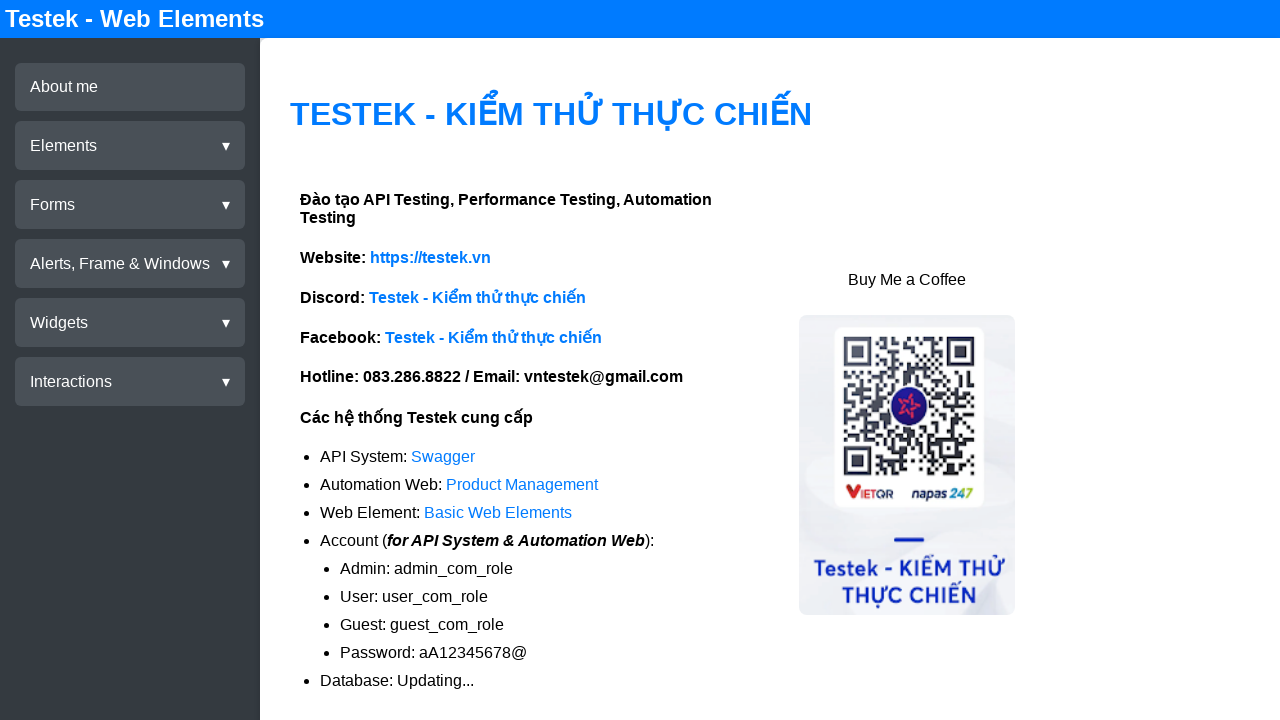